Tests the Taiwan OTC stock exchange pricing page by entering a stock code and triggering a response lookup

Starting URL: https://www.tpex.org.tw/zh-tw/esb/trading/info/stock-pricing.html

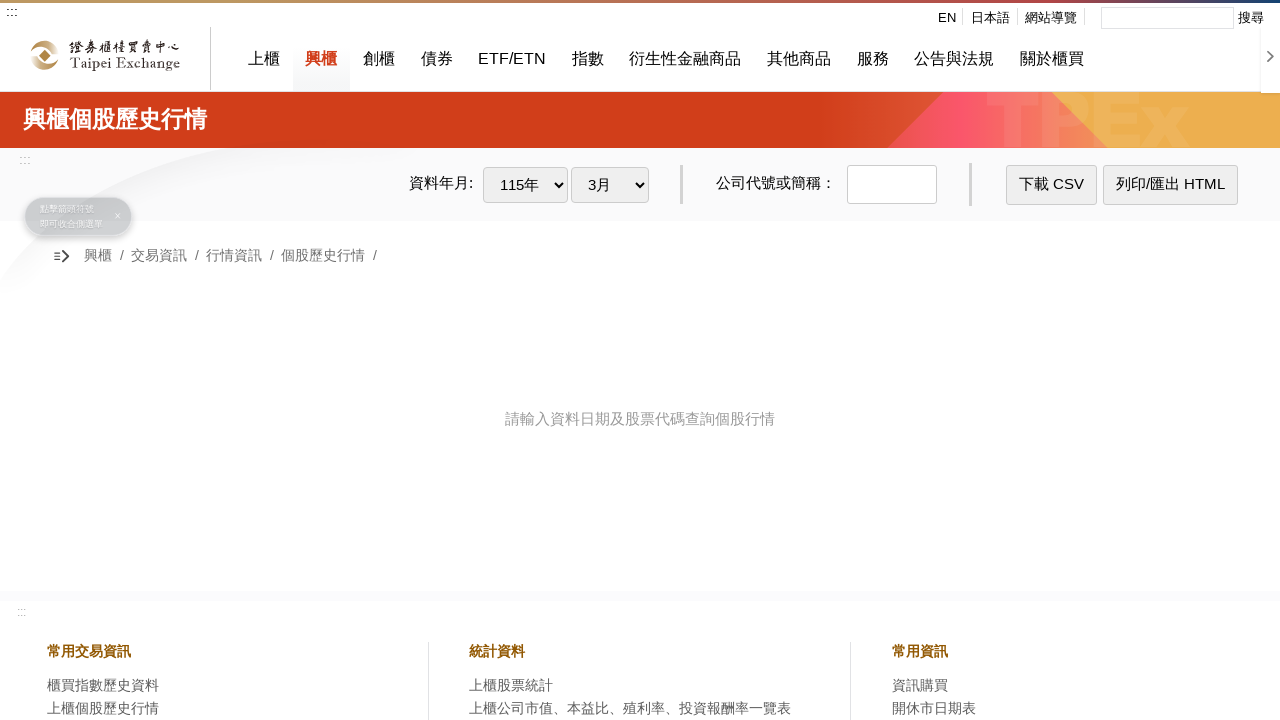

Waited for page to reach network idle state
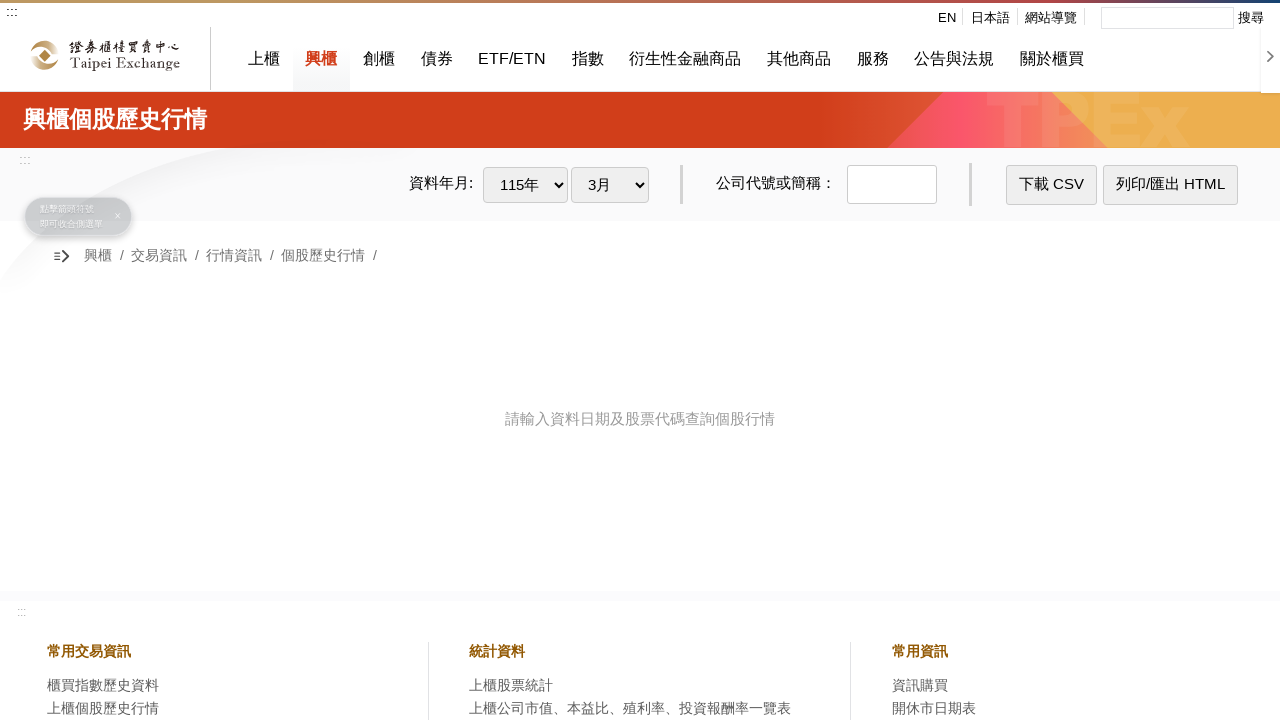

Clicked on stock code input field at (892, 185) on .code
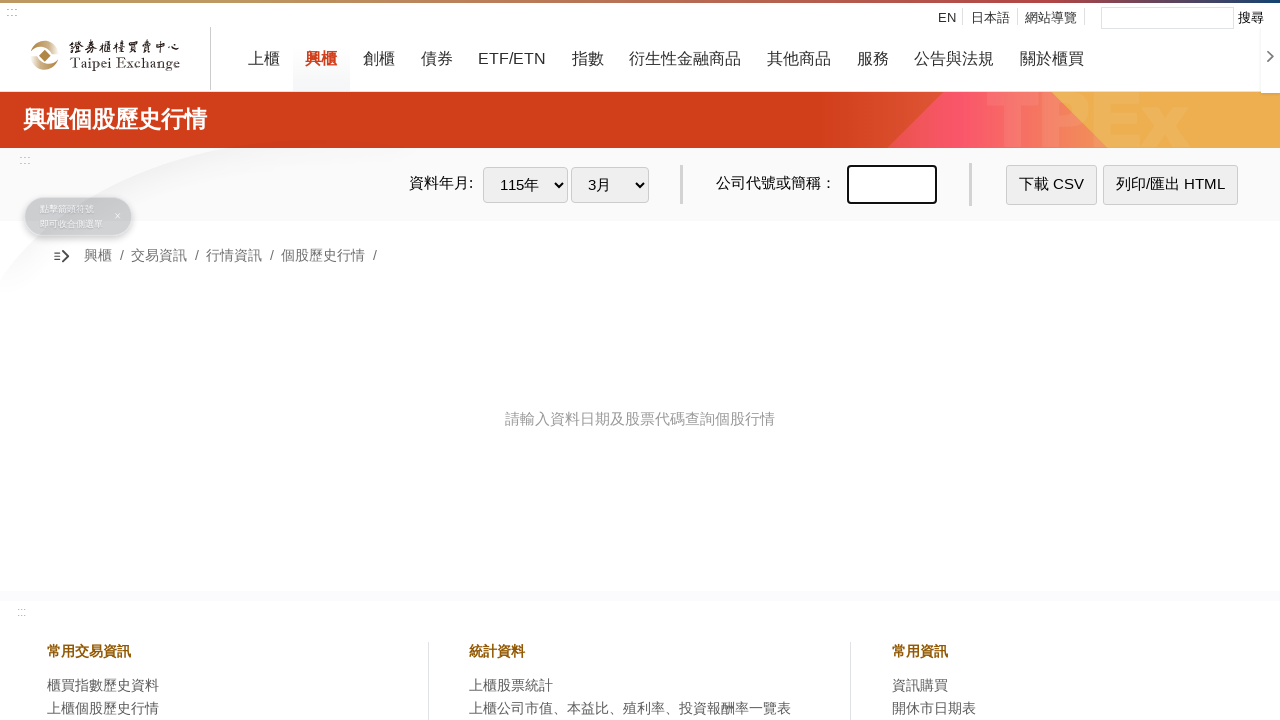

Entered stock code '8272' into the input field on .code
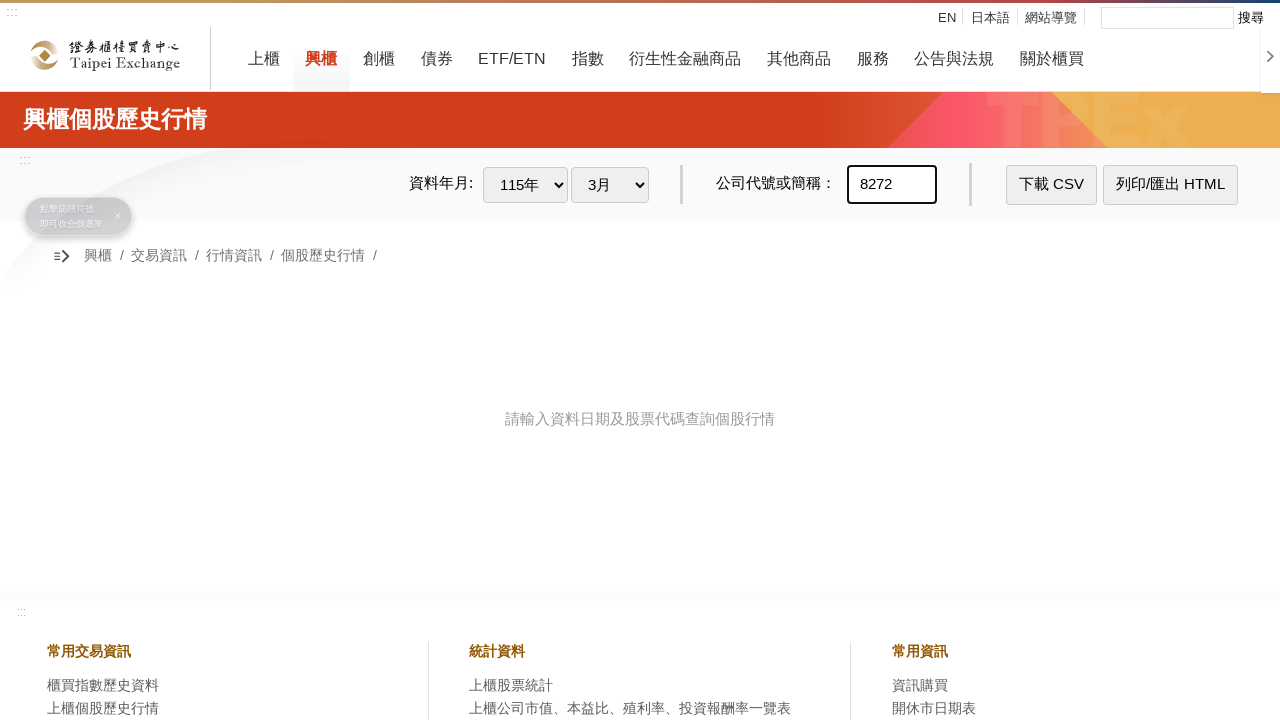

Clicked the response/submit button to trigger stock pricing lookup at (1052, 185) on .response
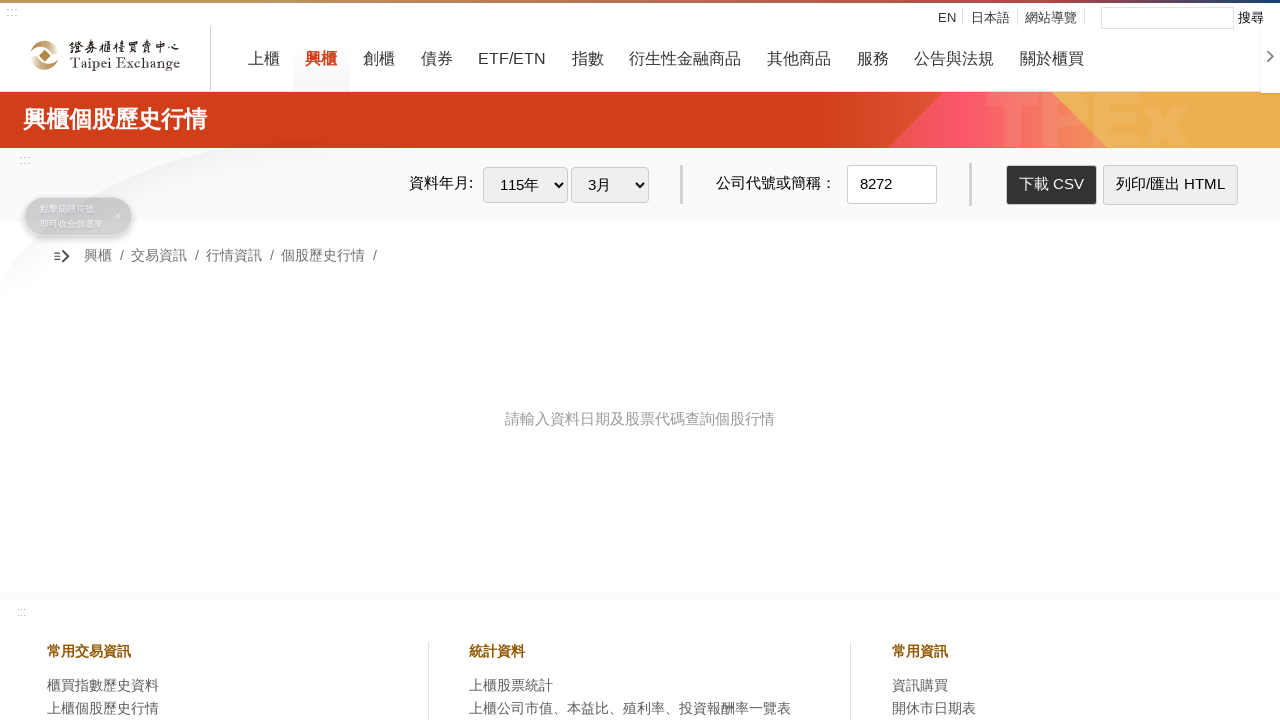

Waited 2 seconds for pricing response to process
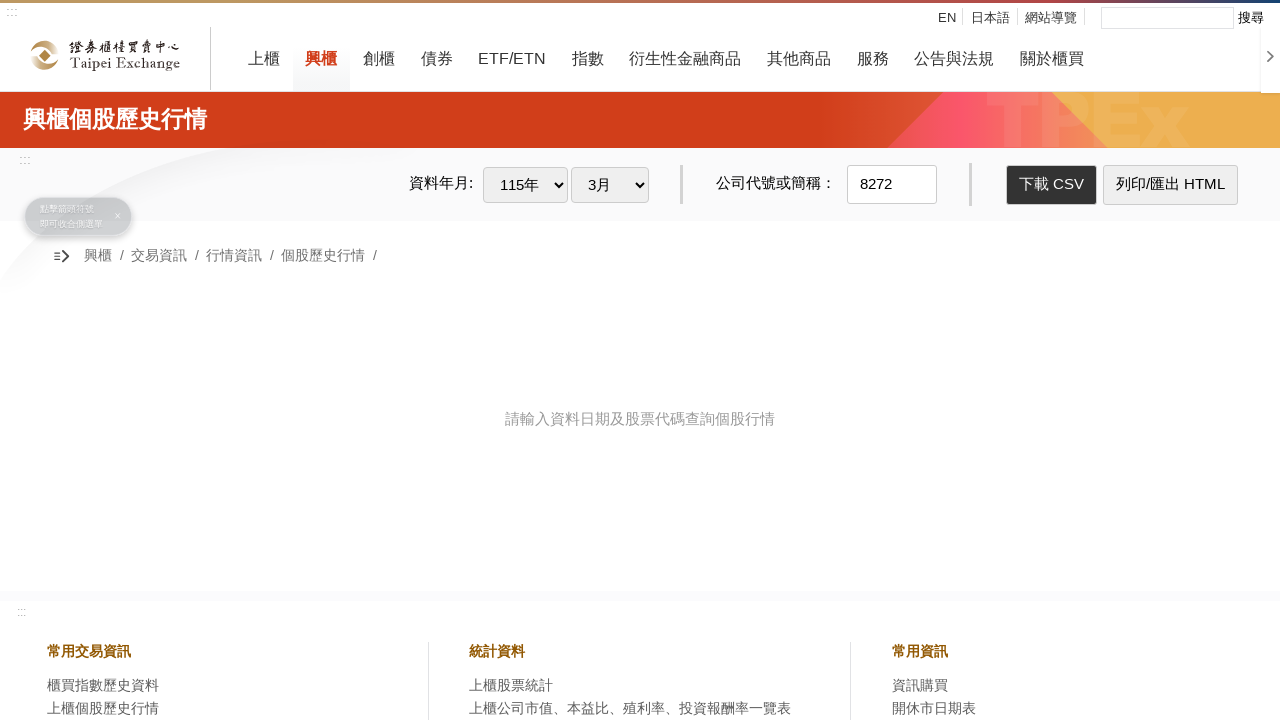

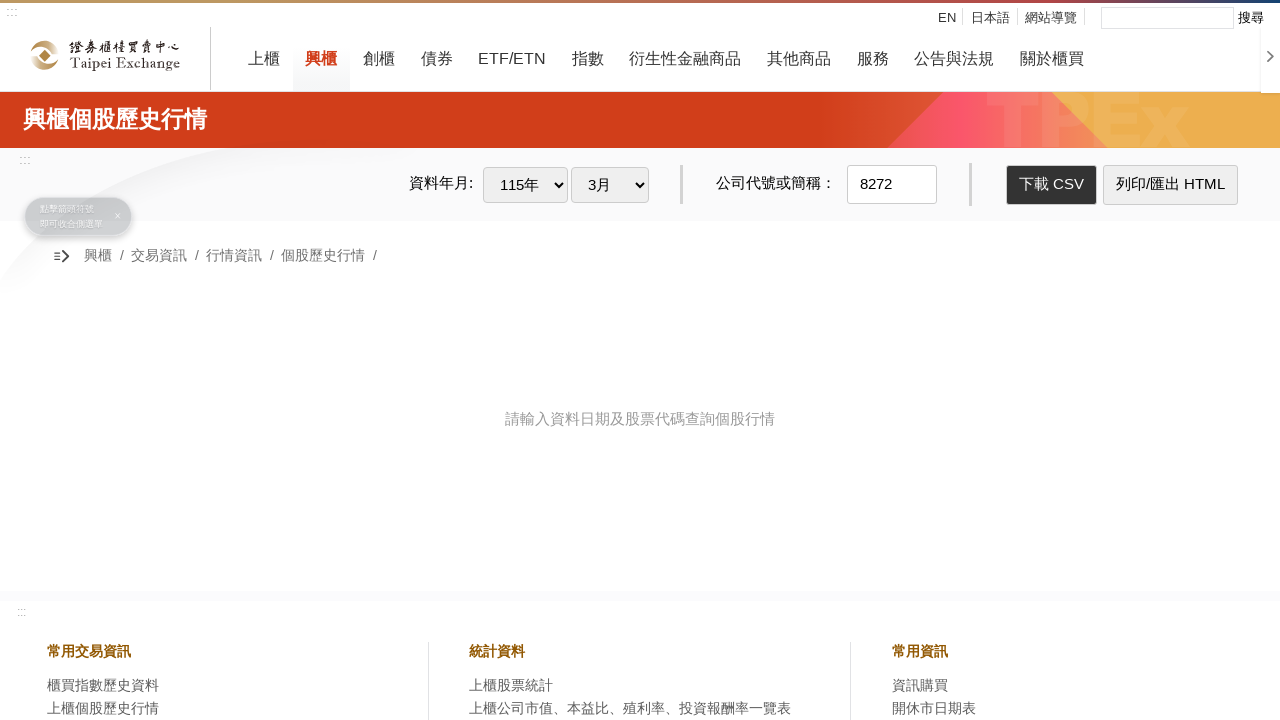